Tests radio button handling by clicking the "Hockey" radio button and verifying it becomes selected

Starting URL: https://practice.cydeo.com/radio_buttons

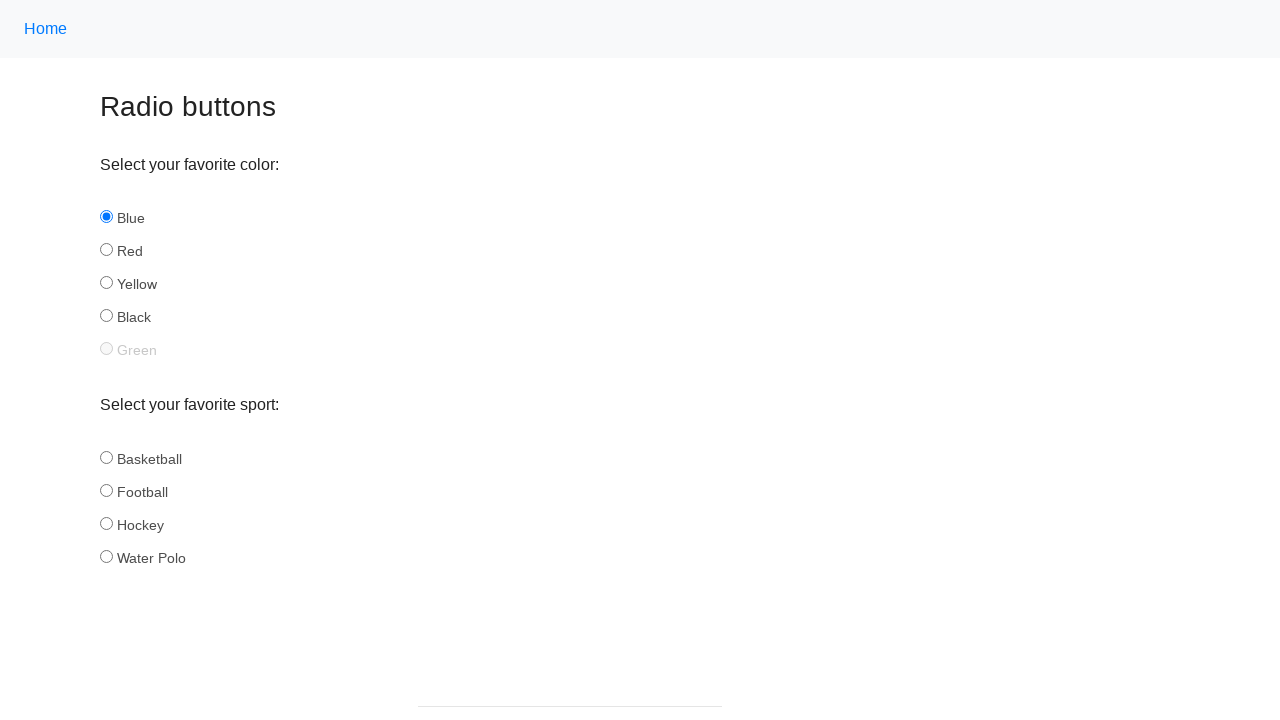

Clicked the Hockey radio button at (106, 523) on input#hockey
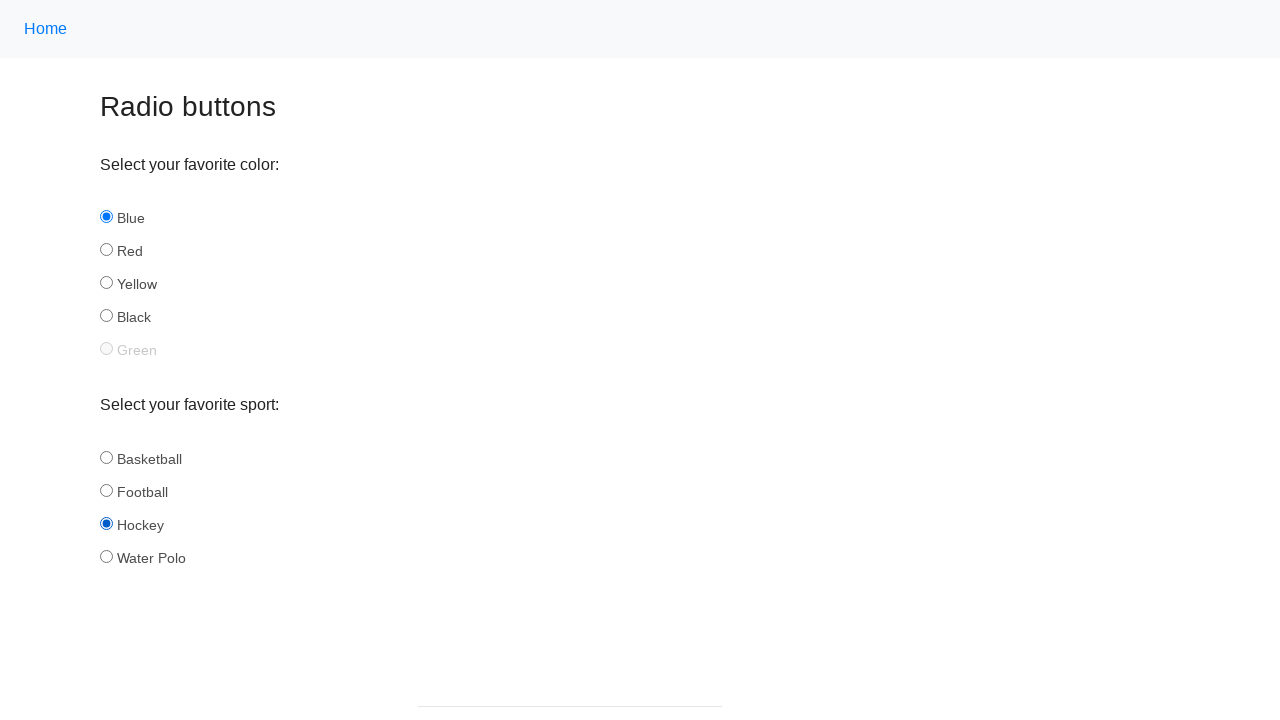

Verified Hockey radio button is selected
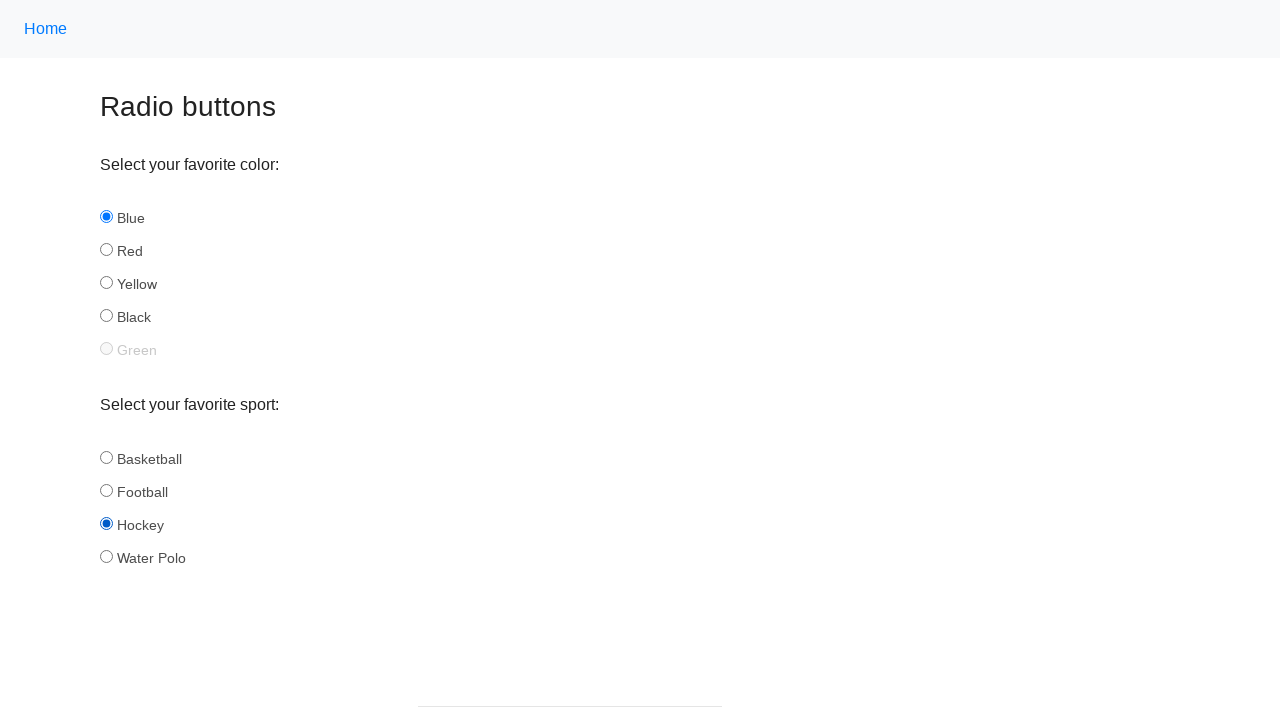

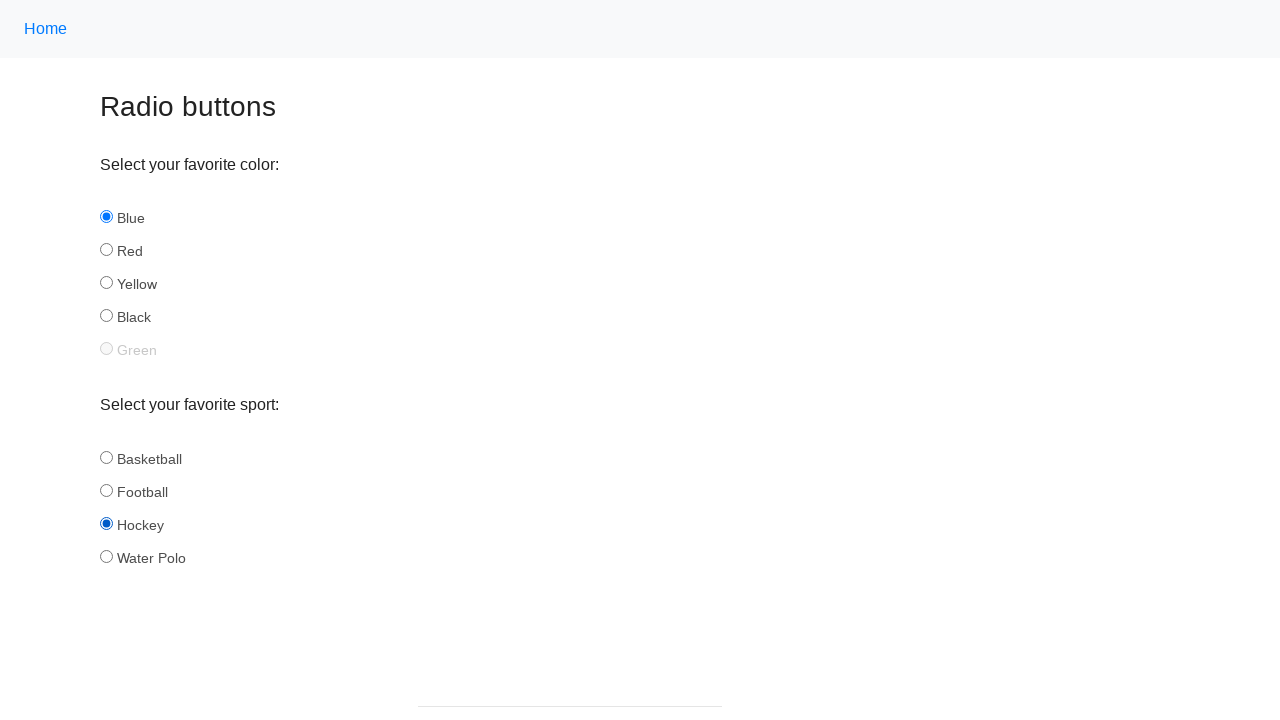